Clicks on the Offers link and verifies that a login button is displayed on the resulting page

Starting URL: https://www.bstackdemo.com/

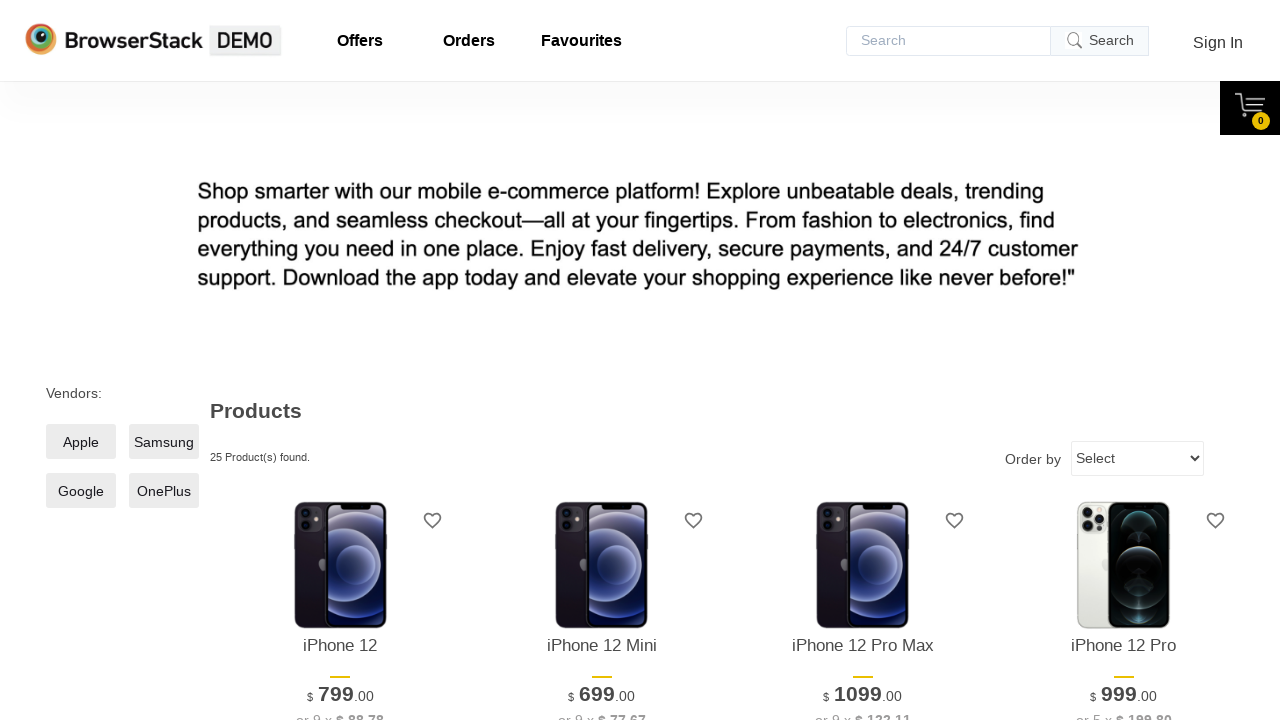

Clicked on Offers link at (360, 41) on a#offers
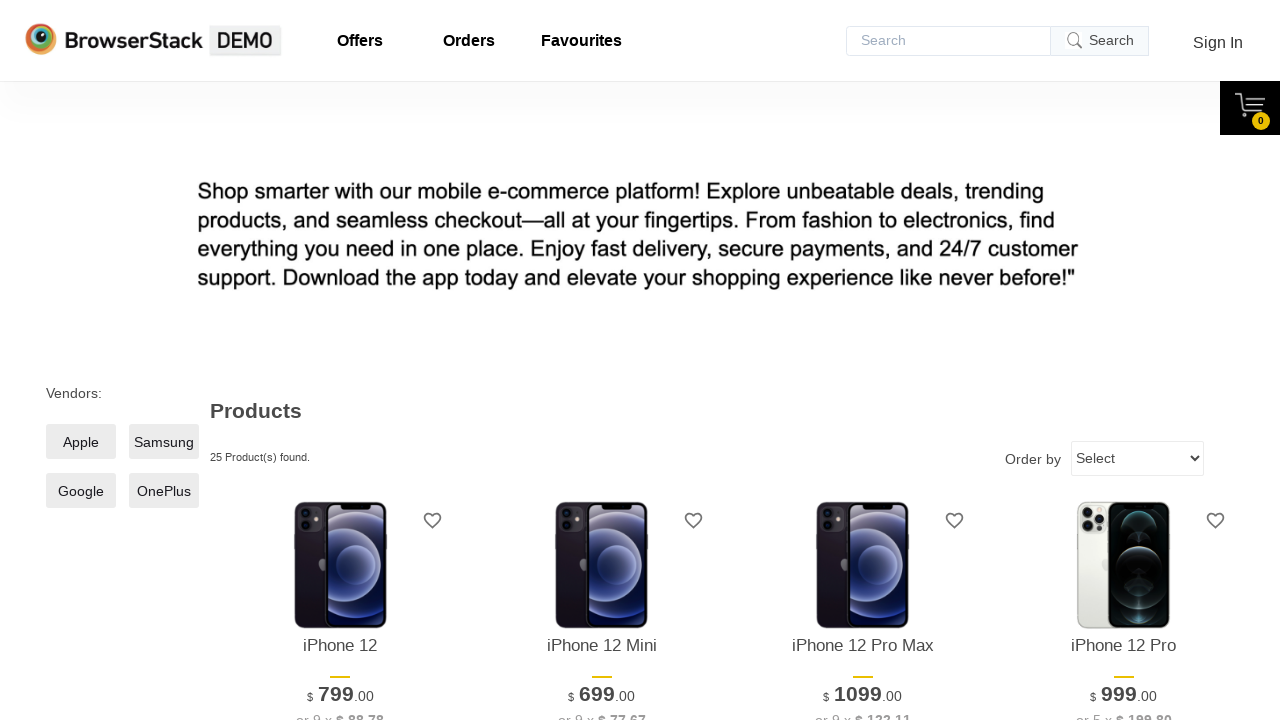

Login button selector loaded
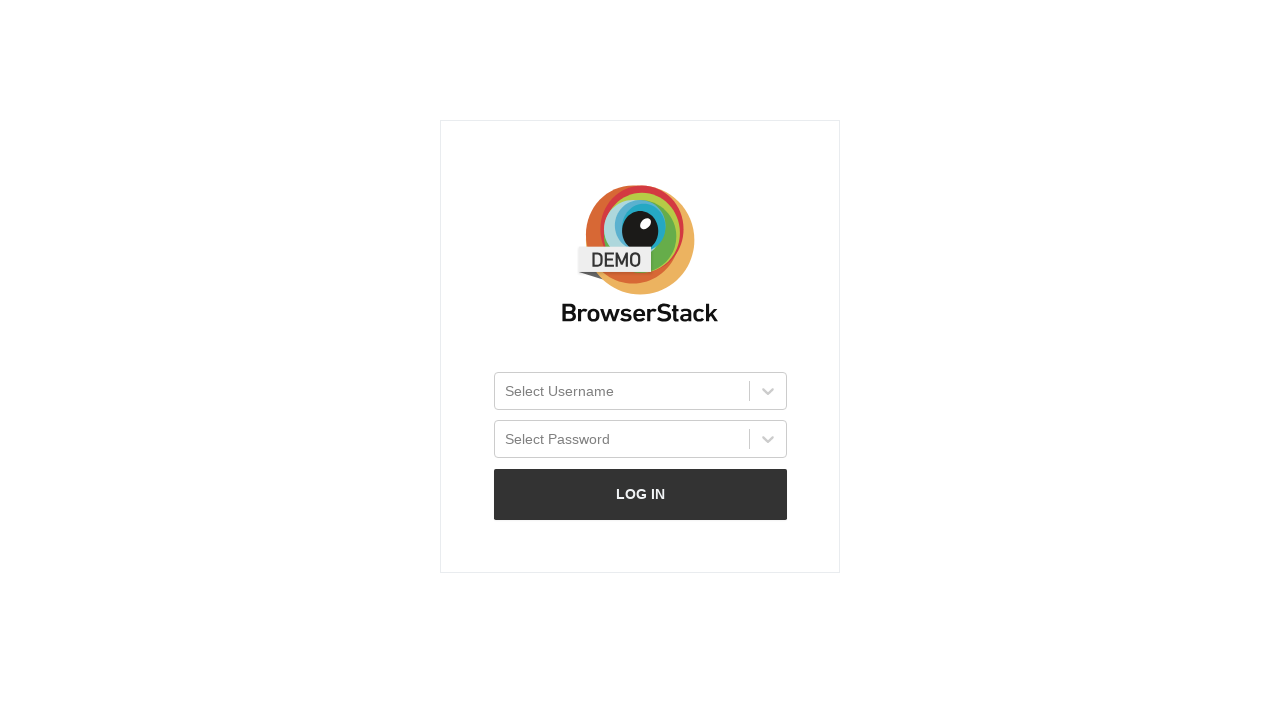

Verified login button is visible on Offers page
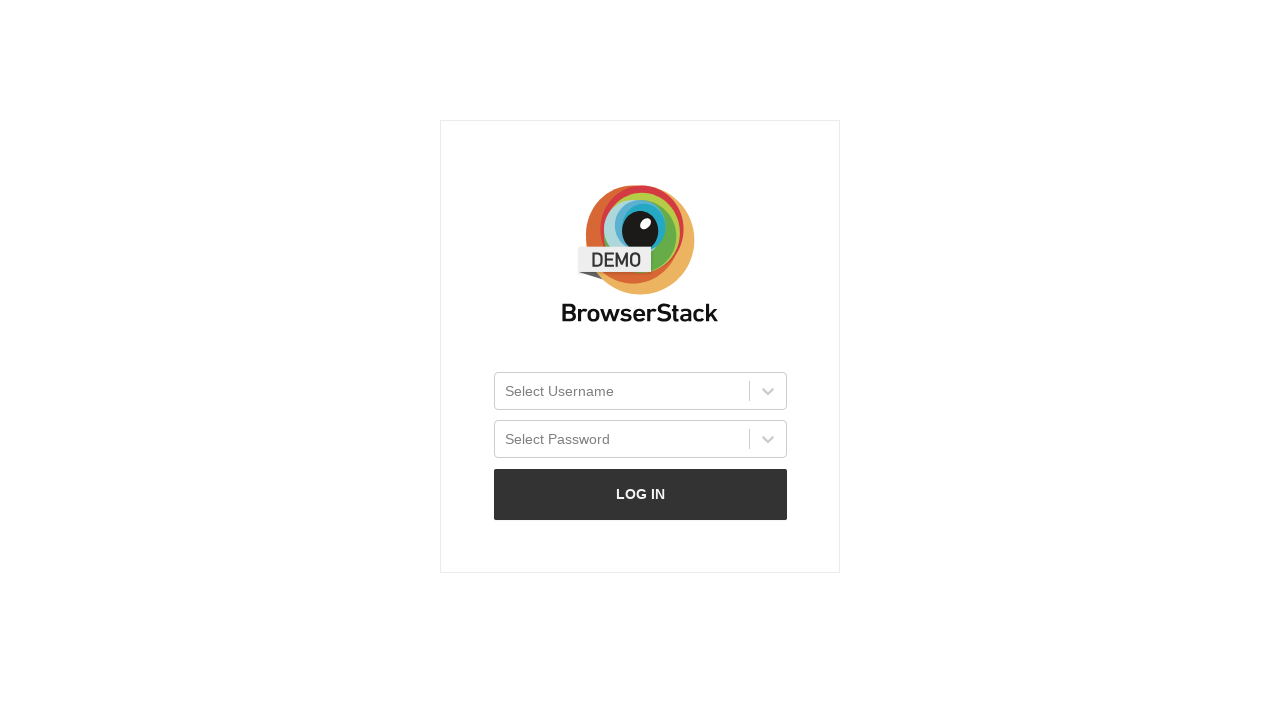

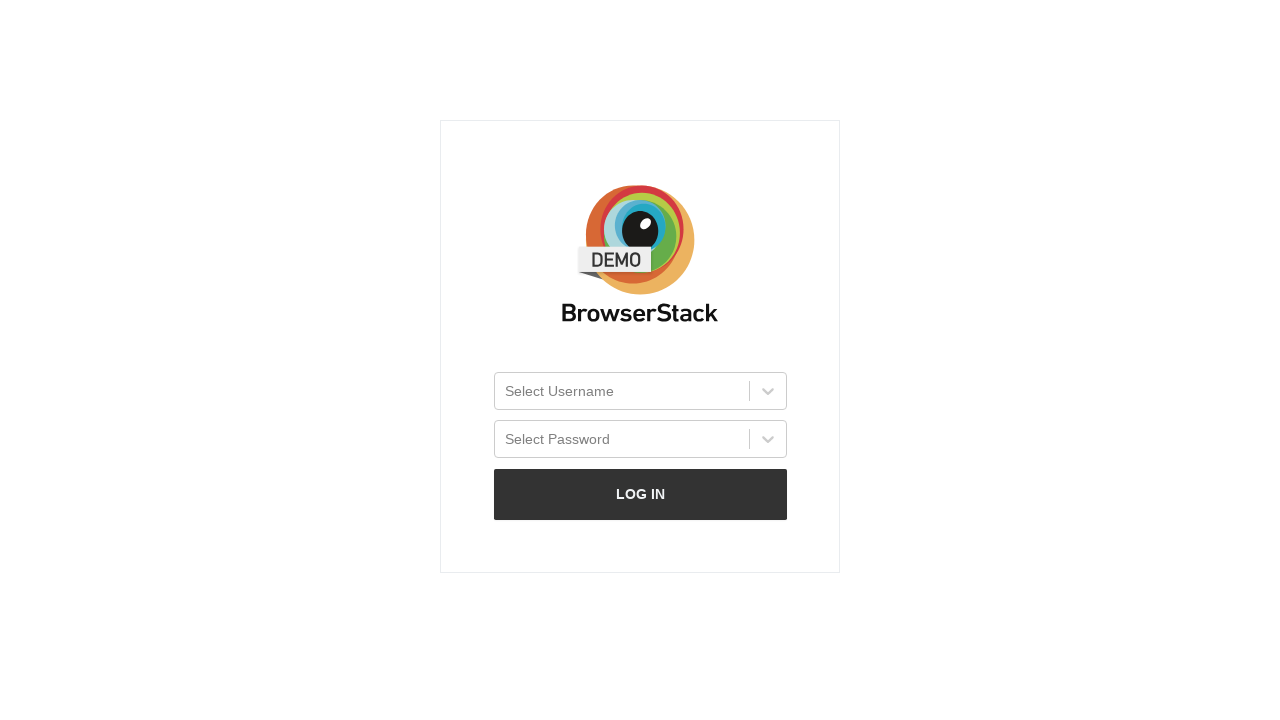